Tests a basic HTML form by filling username, password, comments, interacting with checkboxes and radio buttons, selecting from a dropdown, and submitting the form

Starting URL: https://testpages.eviltester.com/styled/basic-html-form-test.html

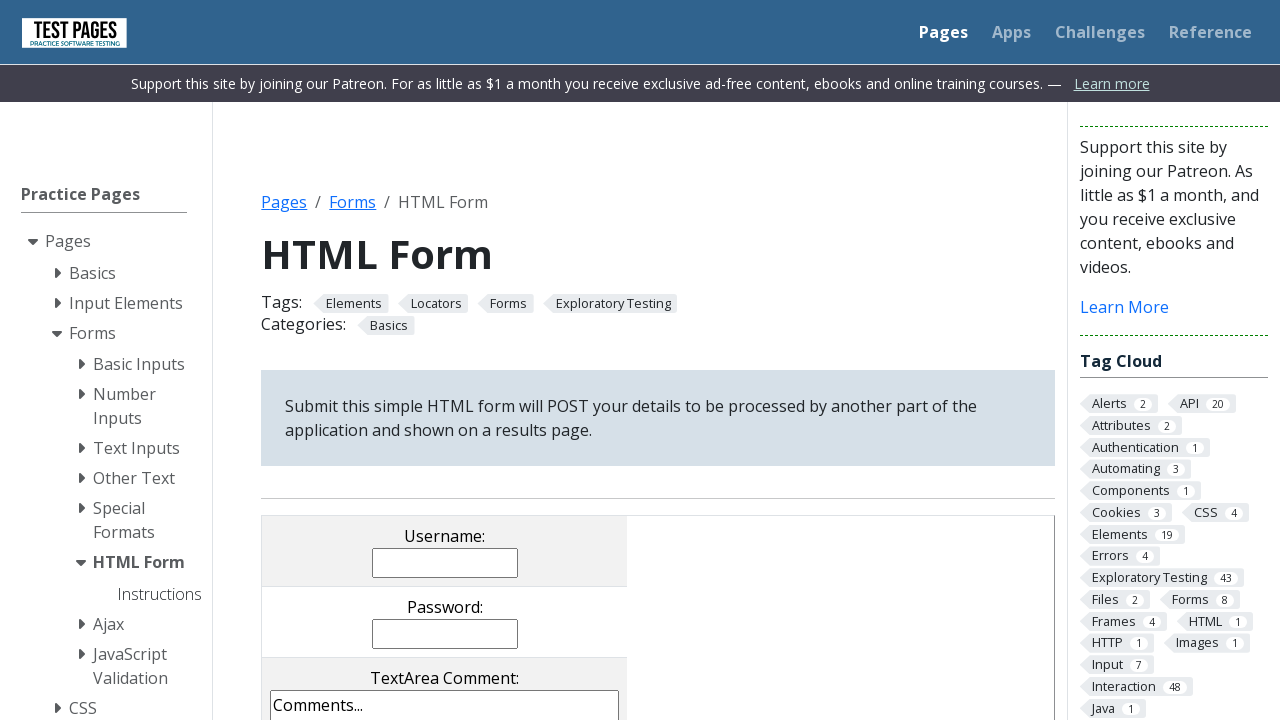

Filled username field with 'Priya' on input[name='username']
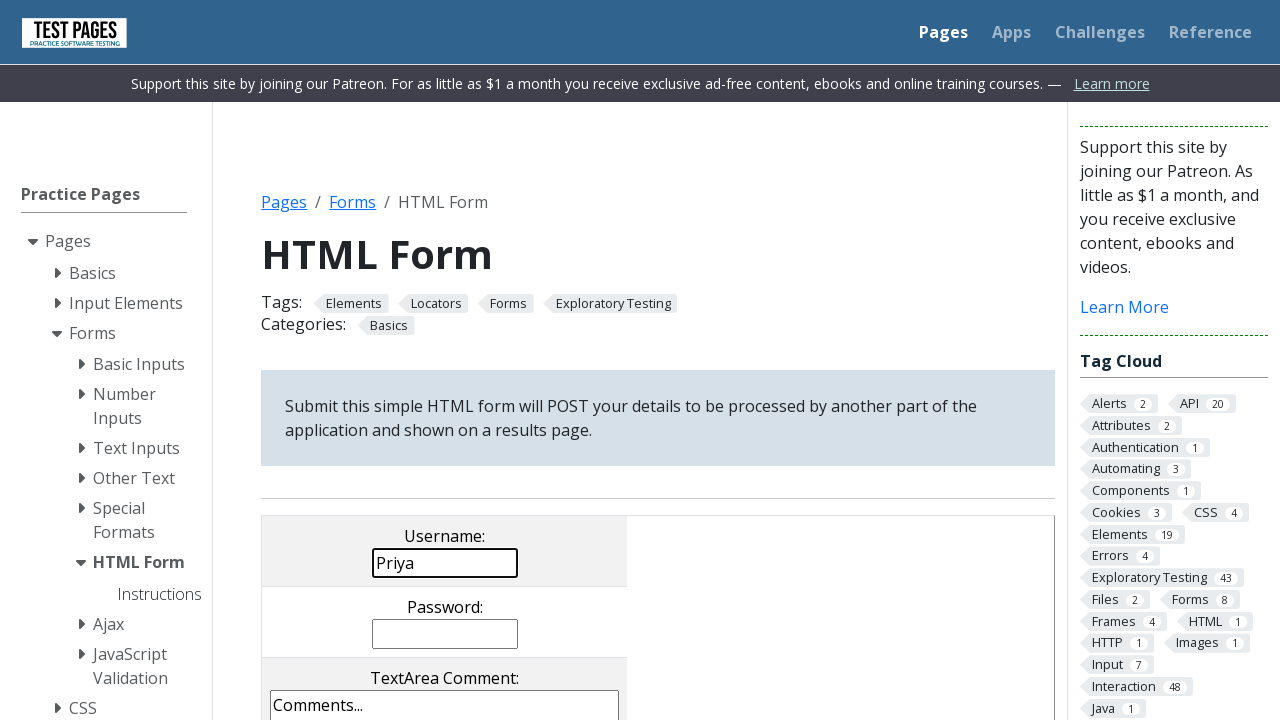

Filled password field with 'Priya.1' on input[name='password']
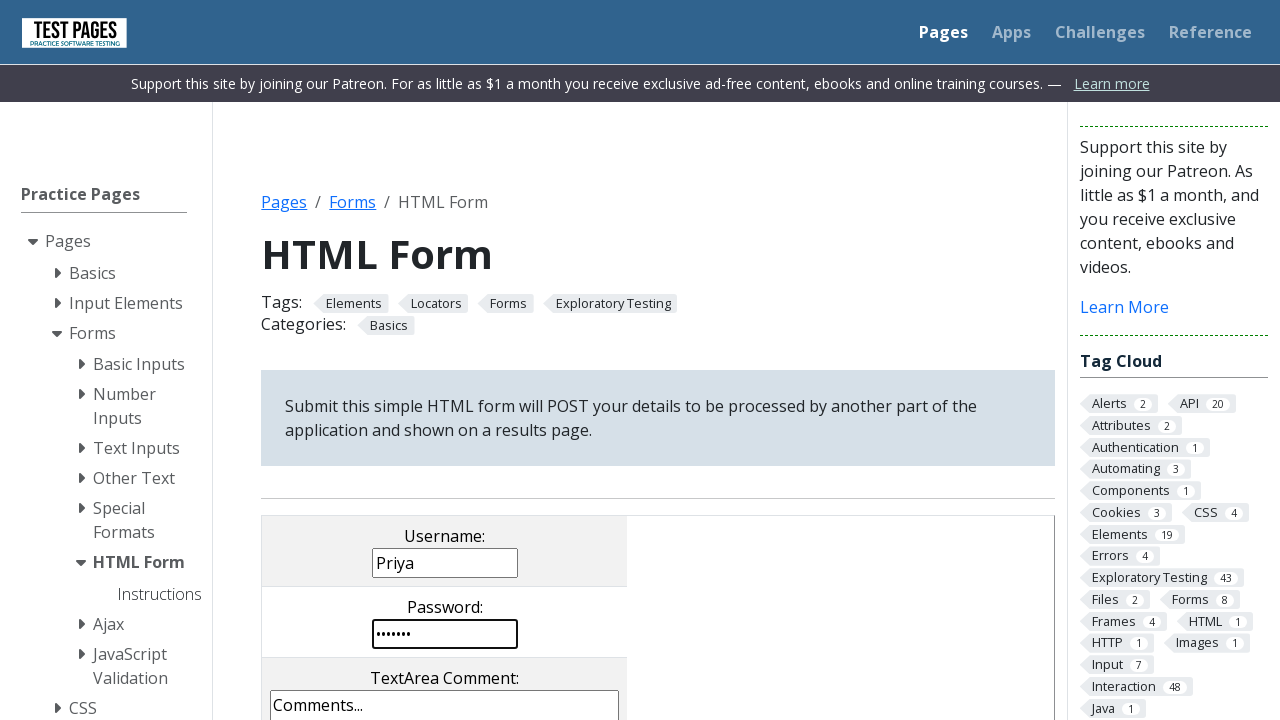

Filled comment box with 'good' on textarea[name='comments']
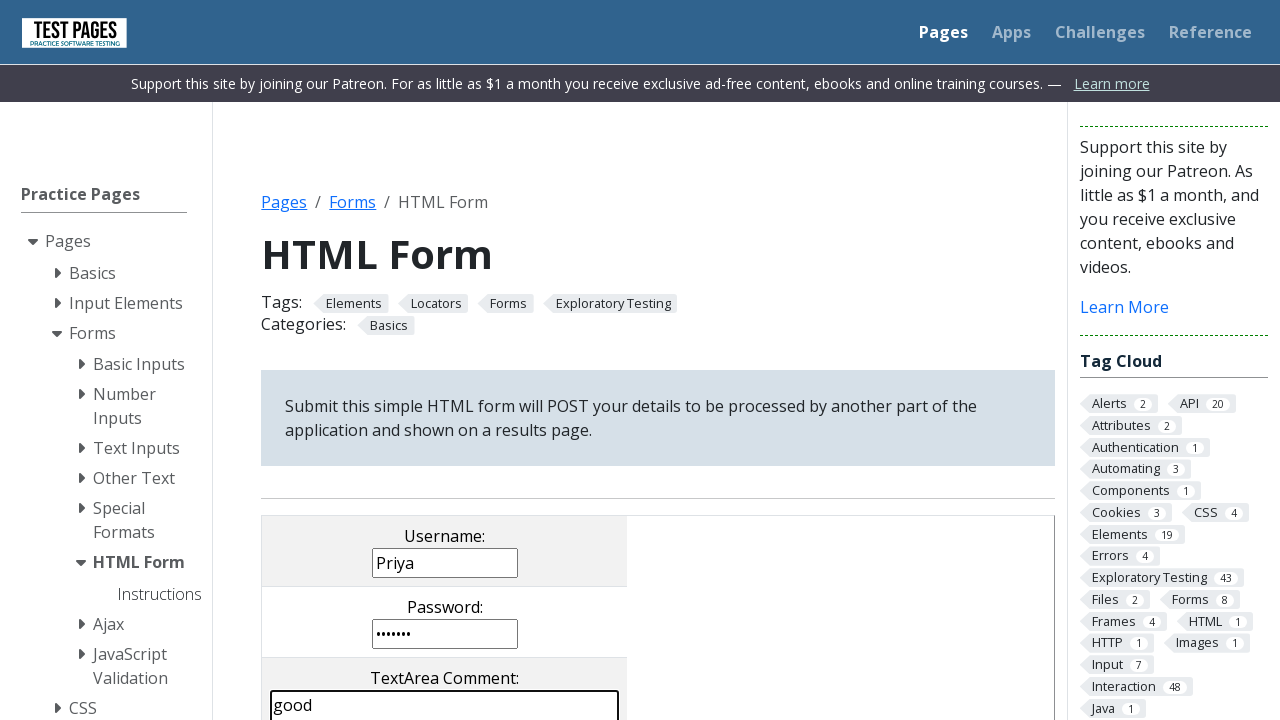

Checkbox cb3 was already checked
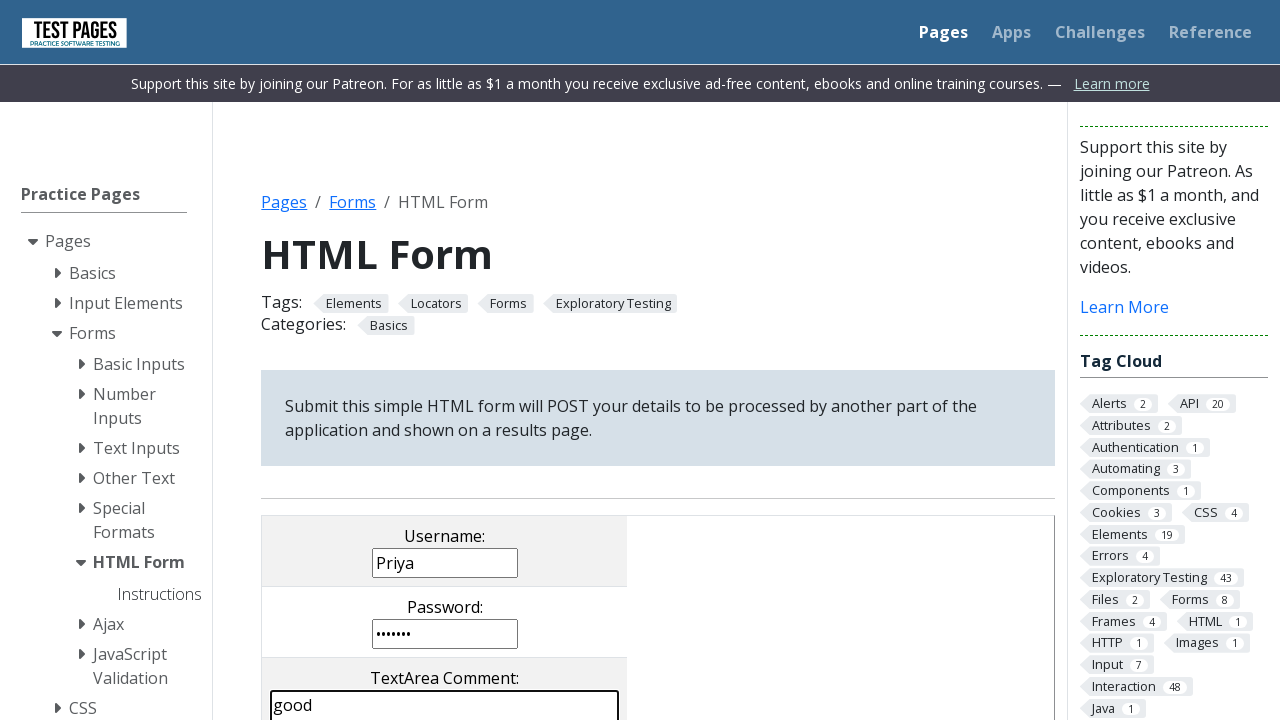

Radio button rd2 was already selected
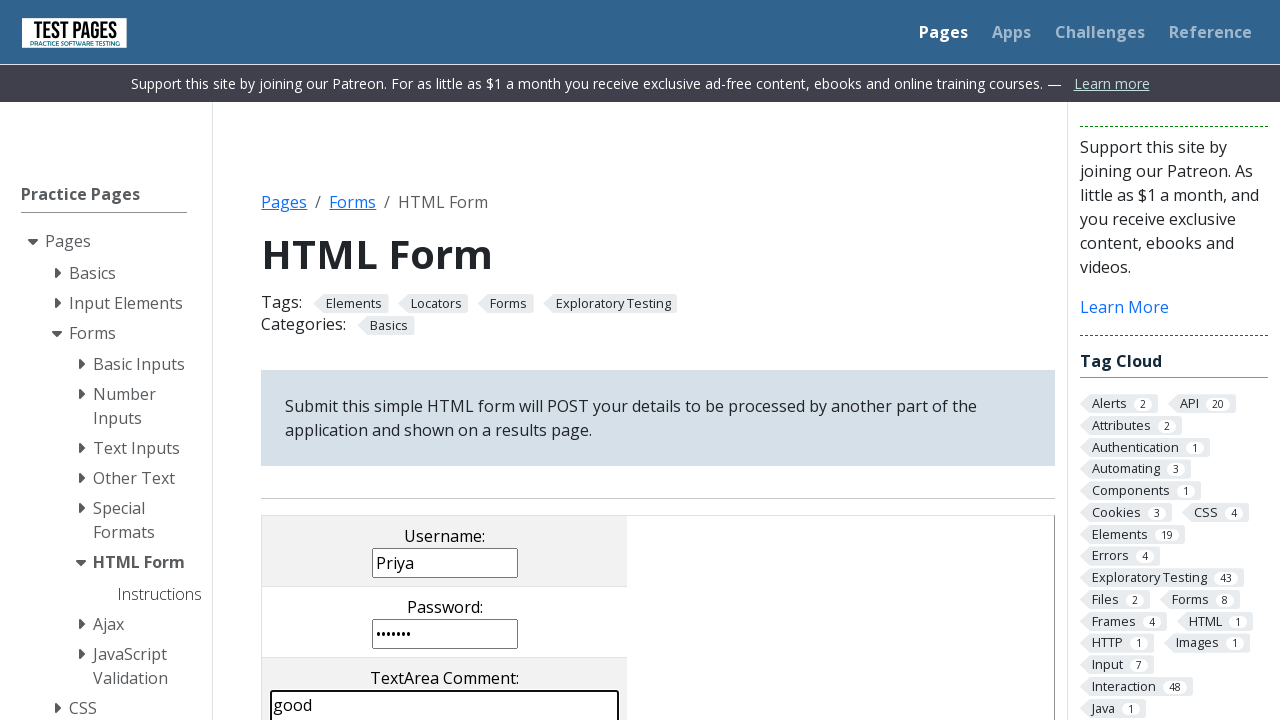

Selected third option from dropdown menu on select[name='dropdown']
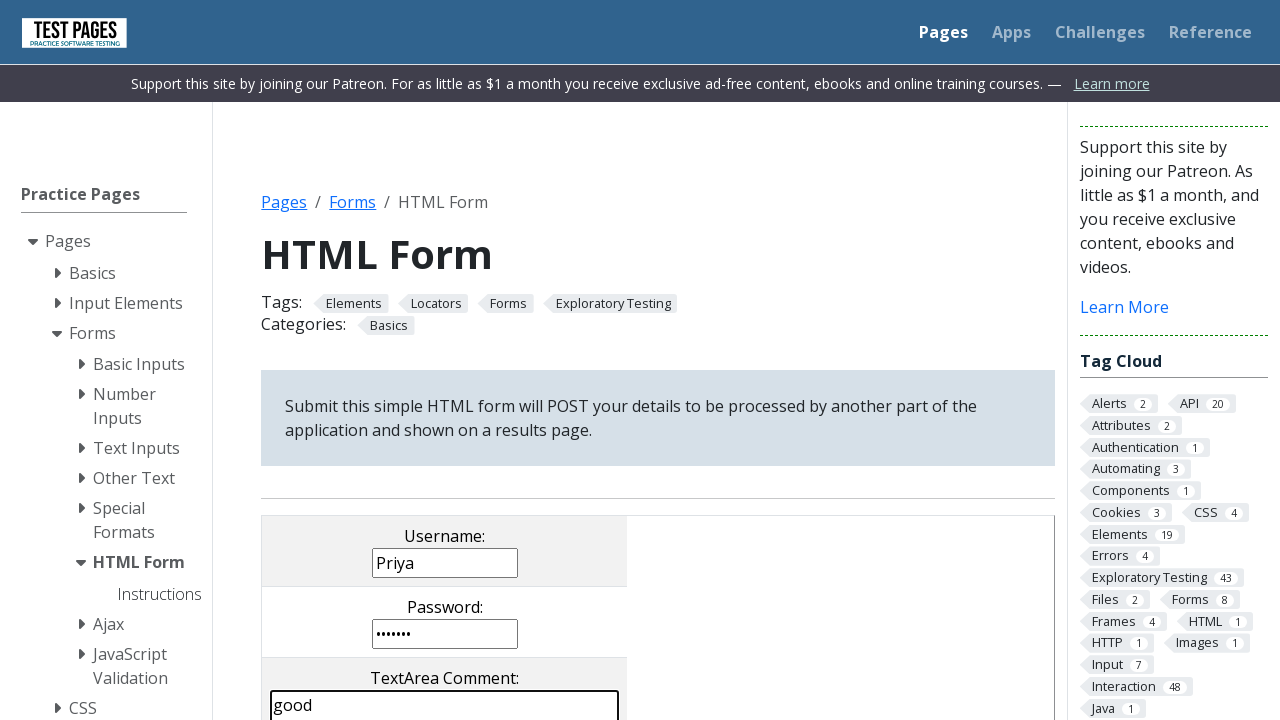

Clicked submit button to submit the form at (504, 360) on input[type='submit']
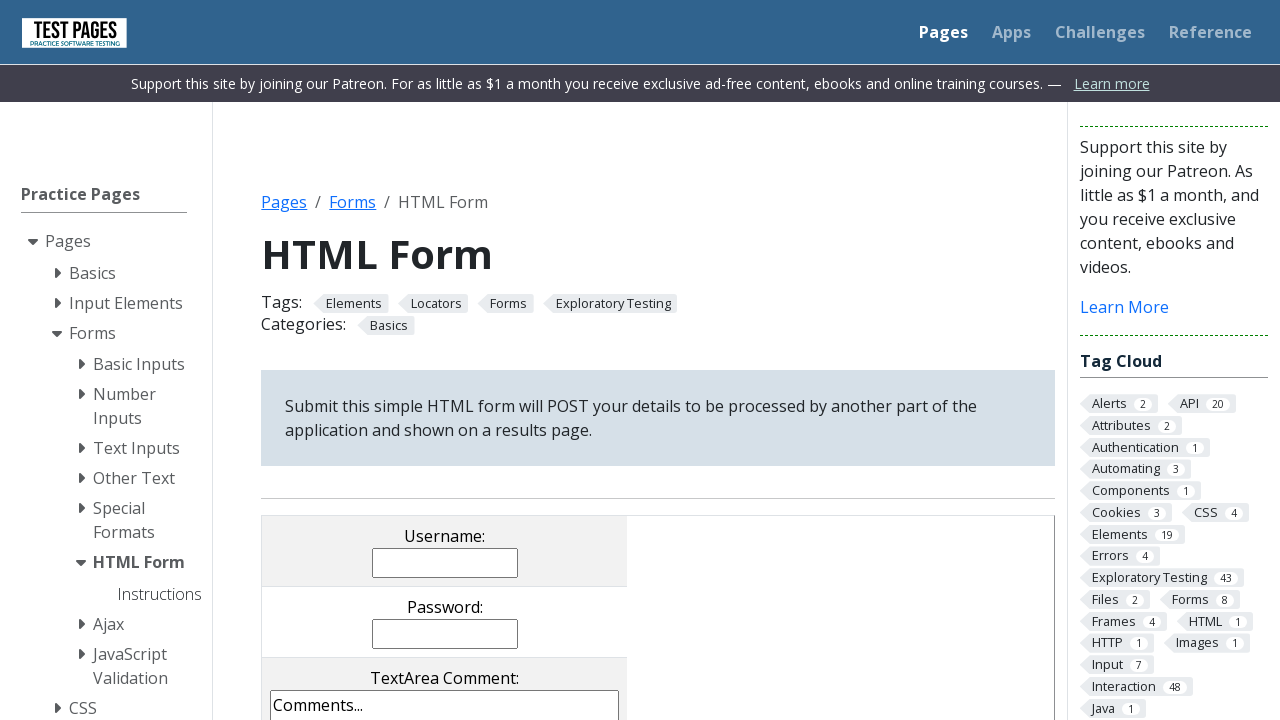

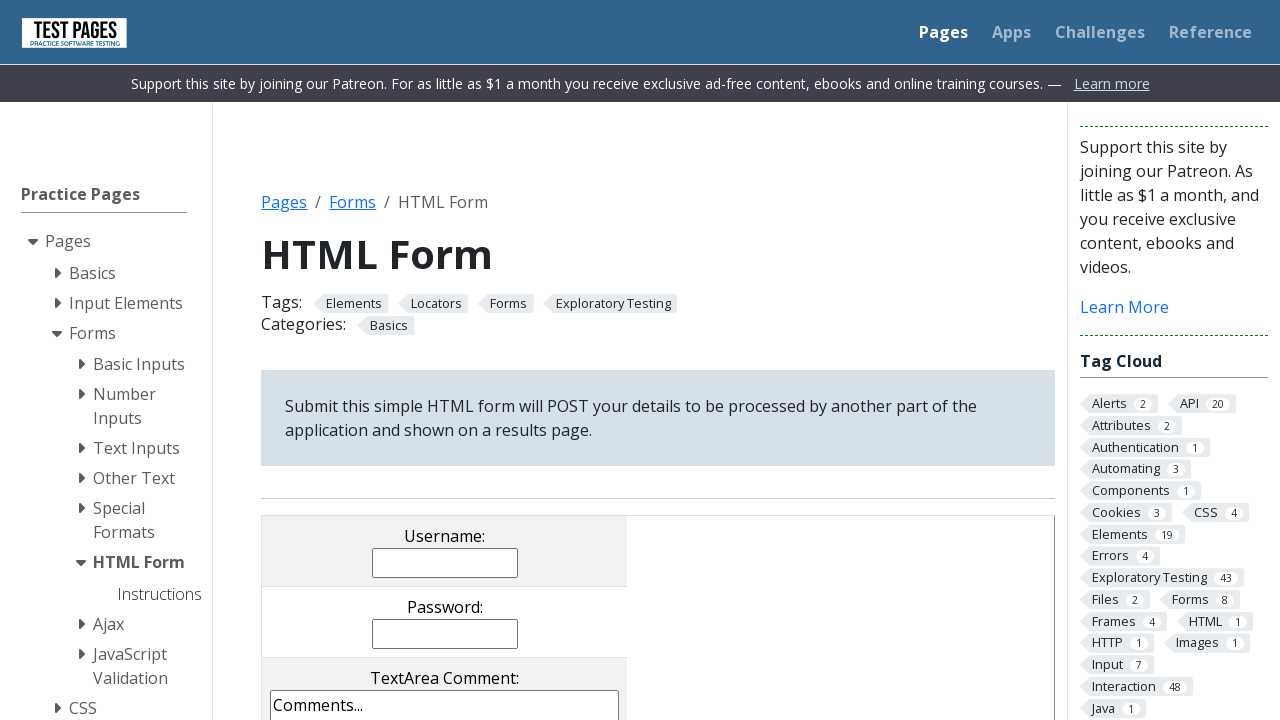